Tests dismissing a JavaScript confirm dialog by clicking the confirm button, verifying the dialog text, and canceling it

Starting URL: https://testcenter.techproeducation.com/index.php?page=javascript-alerts

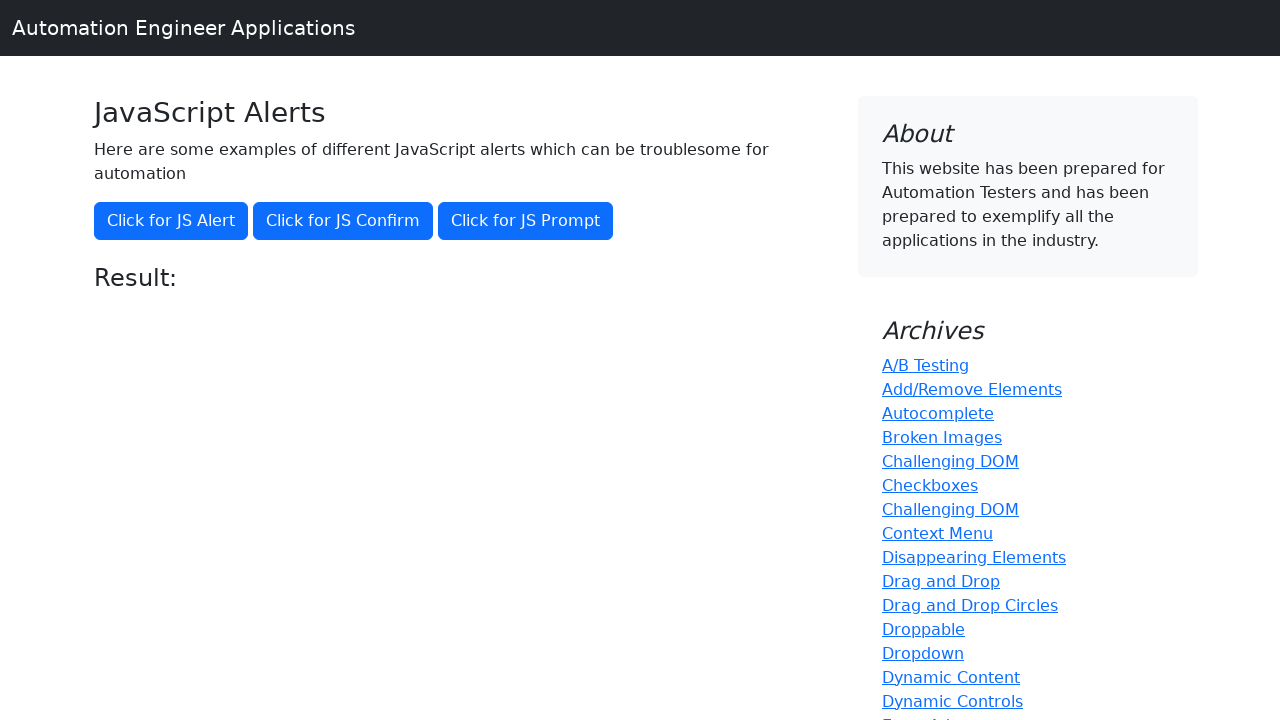

Clicked the confirm dialog button at (343, 221) on xpath=//button[@onclick='jsConfirm()']
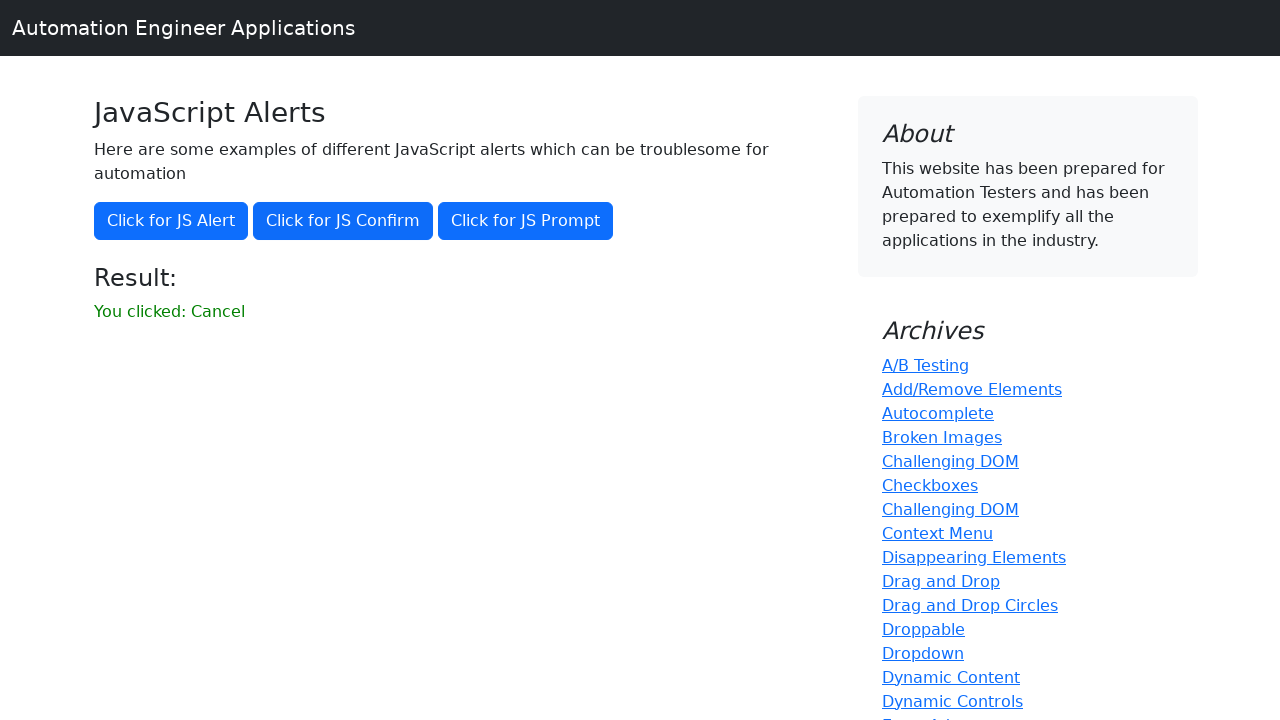

Set up dialog handler to dismiss the confirm dialog
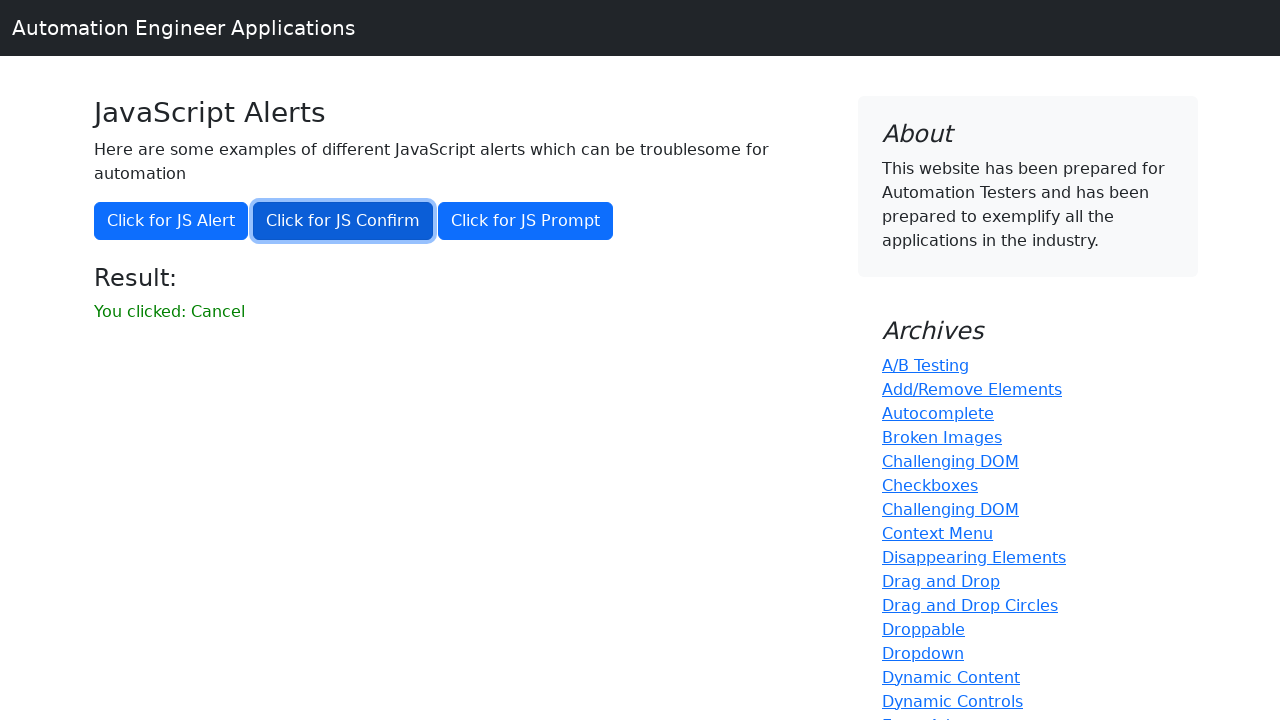

Verified result message displays 'You clicked: Cancel'
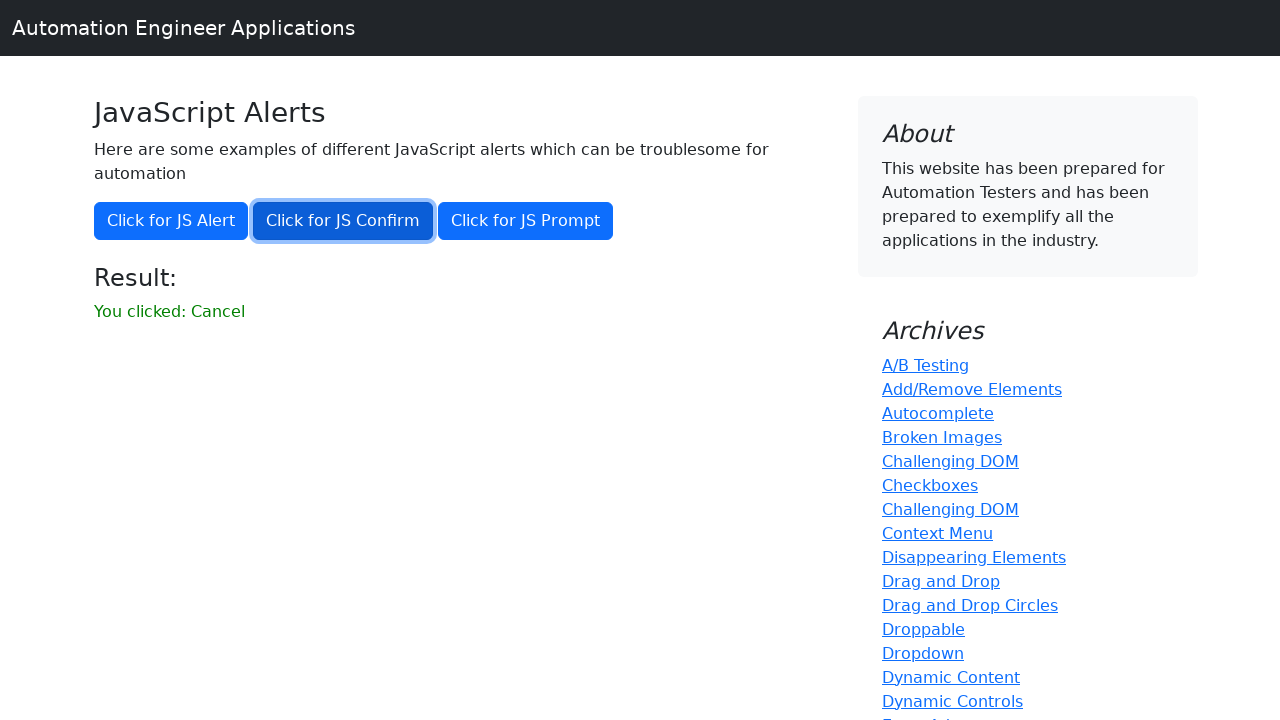

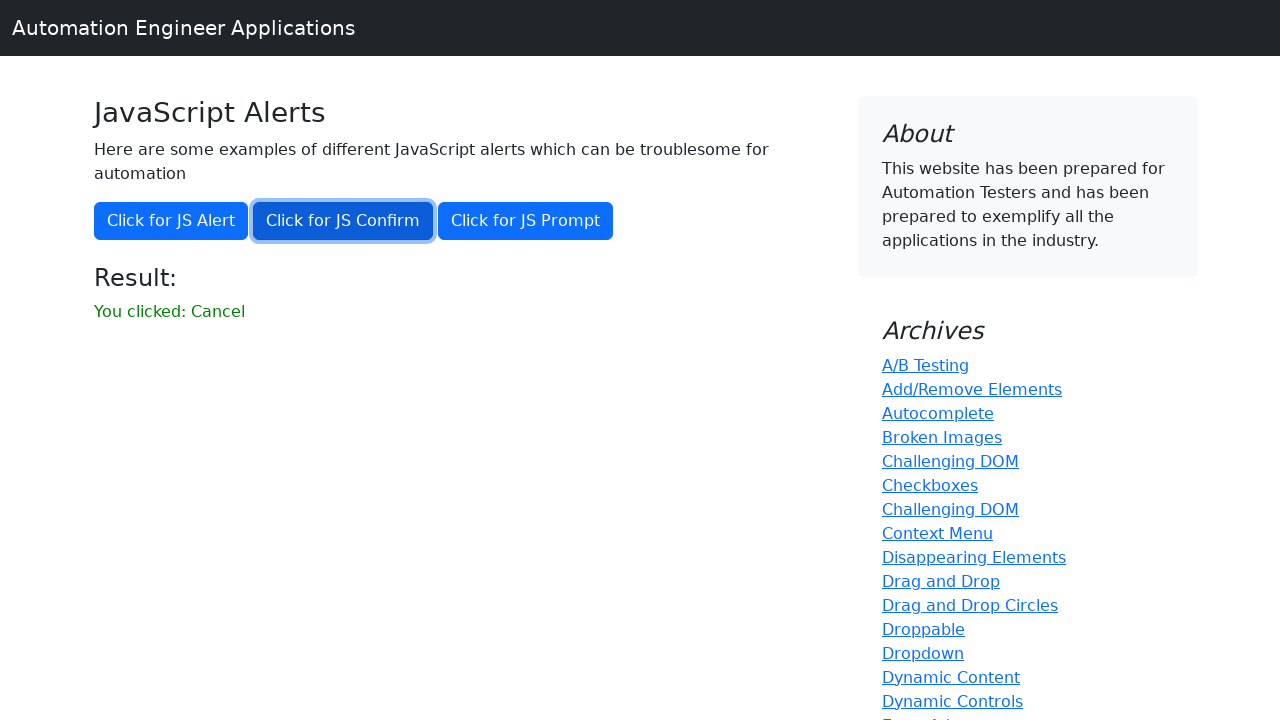